Tests keyboard key press functionality by sending SPACE and TAB keys to the page and verifying the result text displays the correct key that was pressed.

Starting URL: http://the-internet.herokuapp.com/key_presses

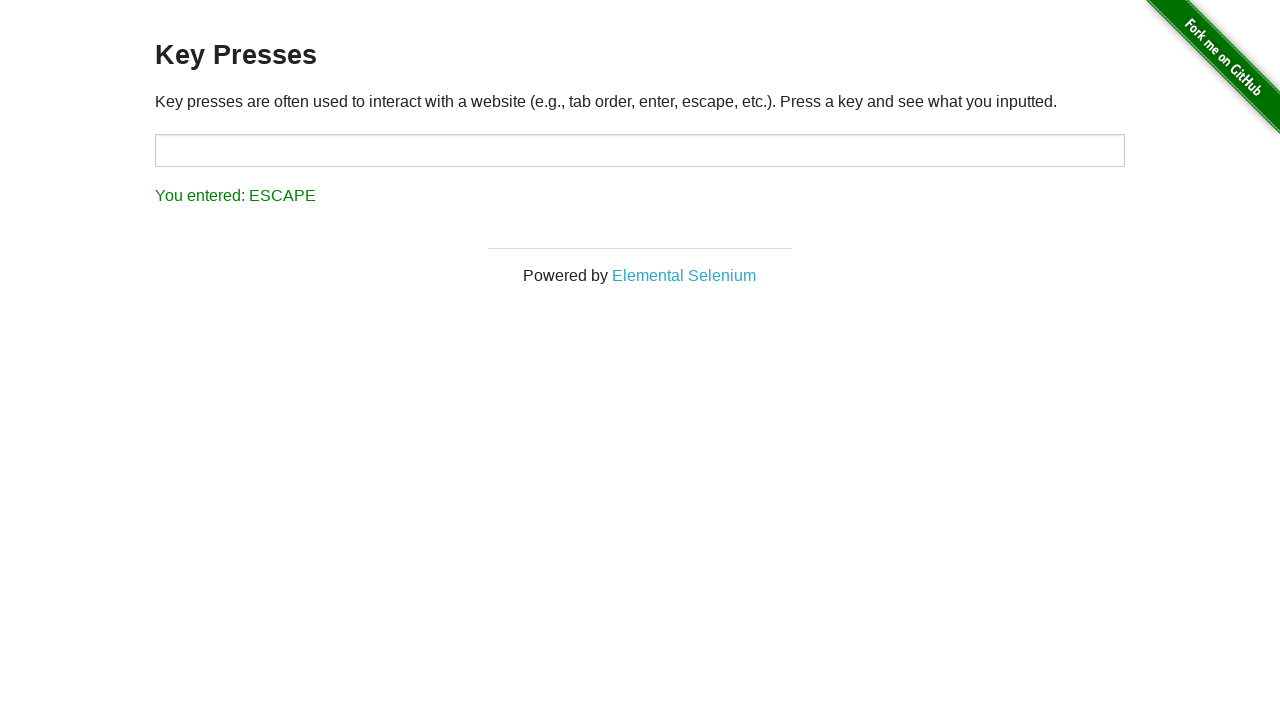

Pressed SPACE key on the example container element on .example
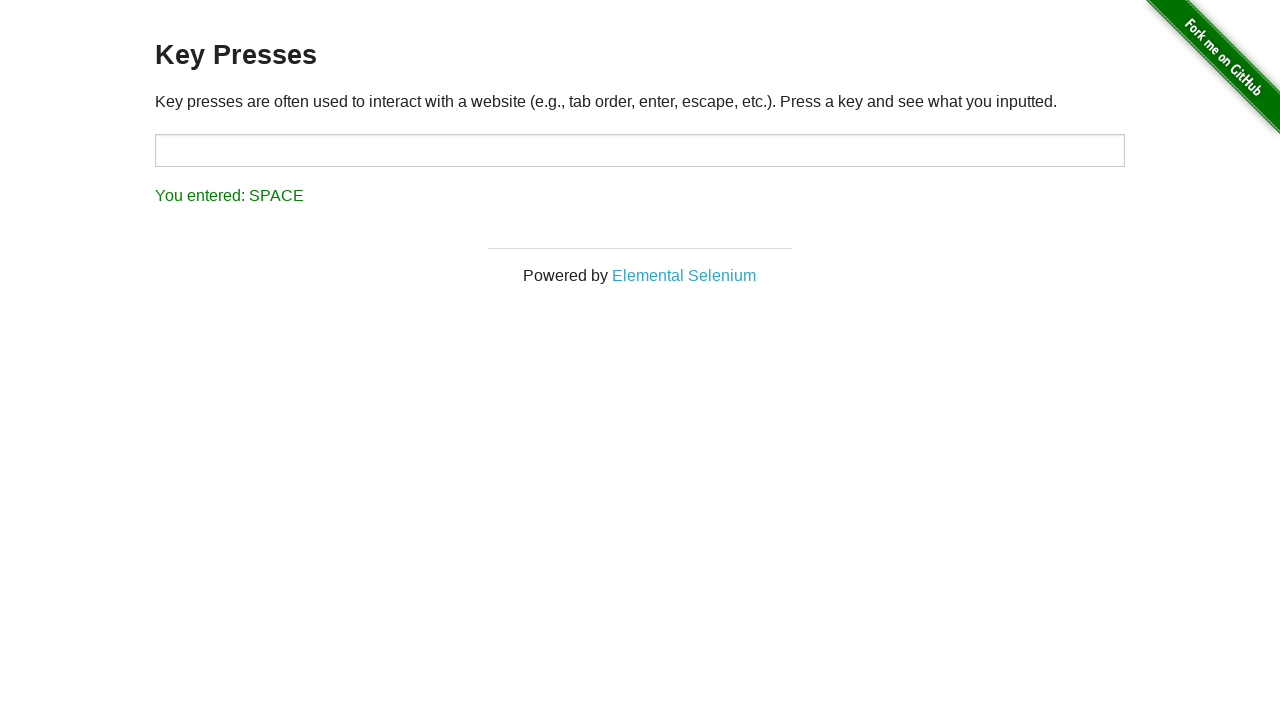

Retrieved result text after SPACE key press
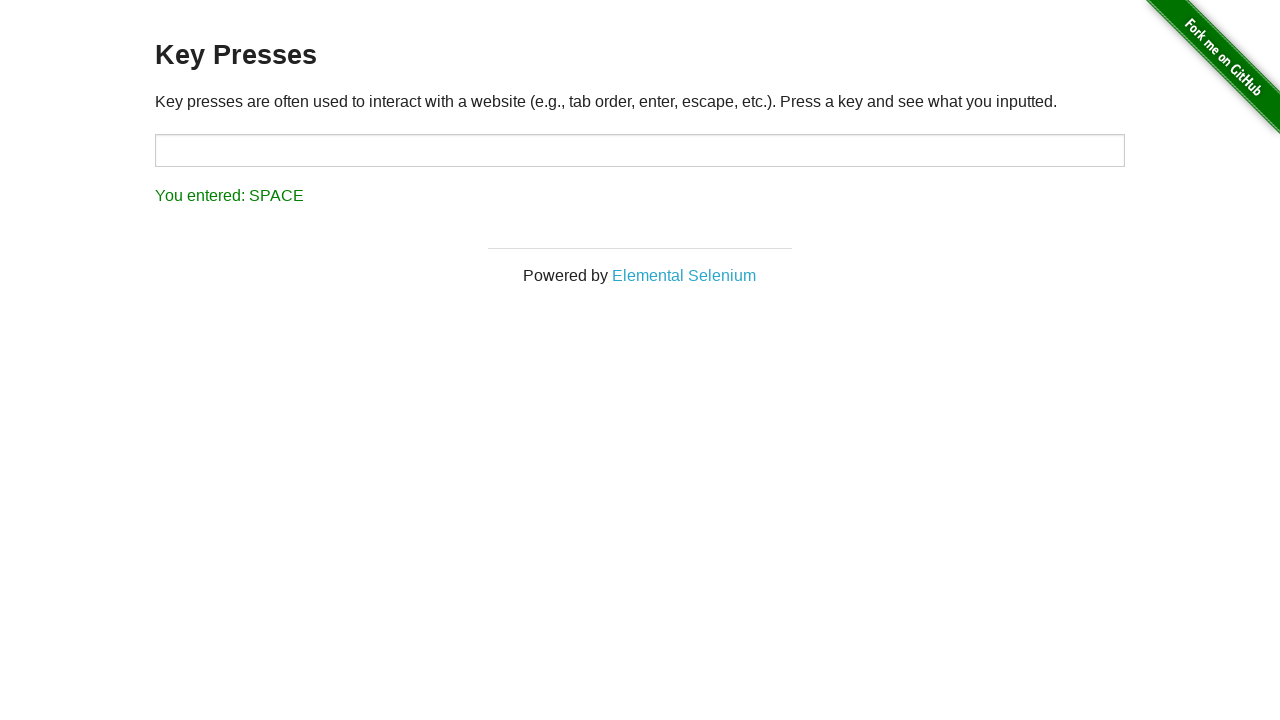

Verified result text displays 'You entered: SPACE'
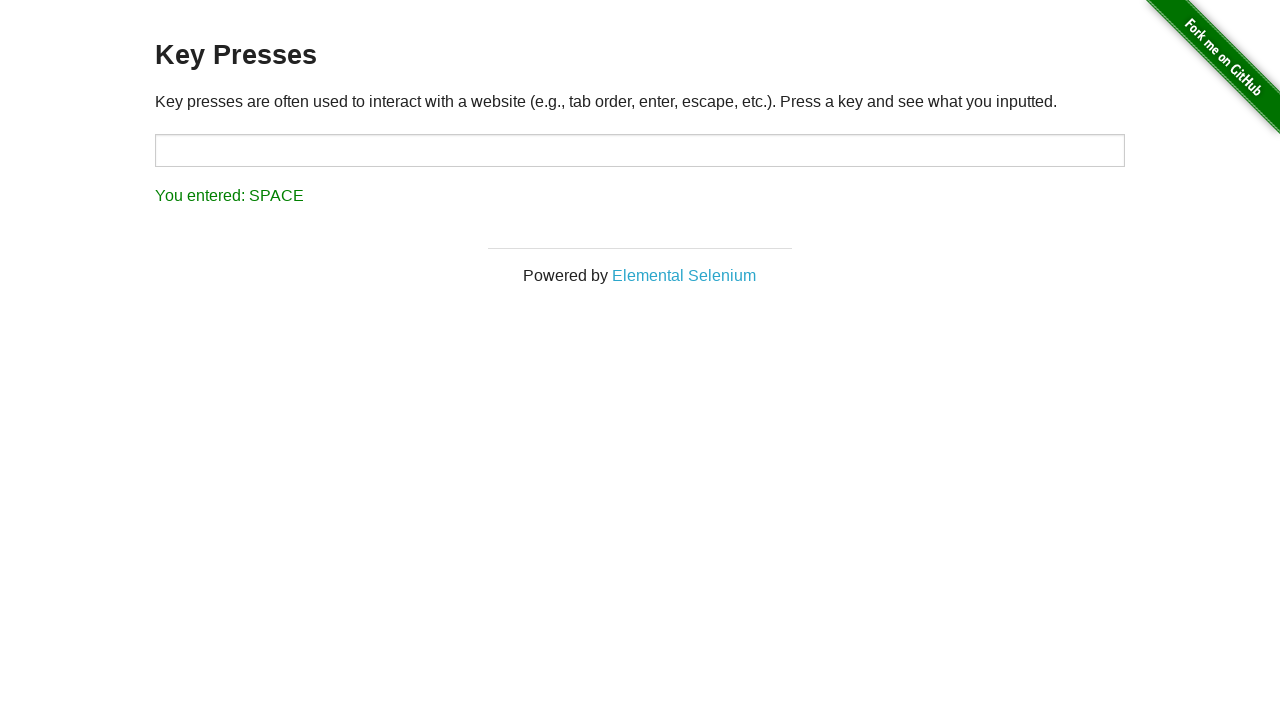

Pressed TAB key using keyboard
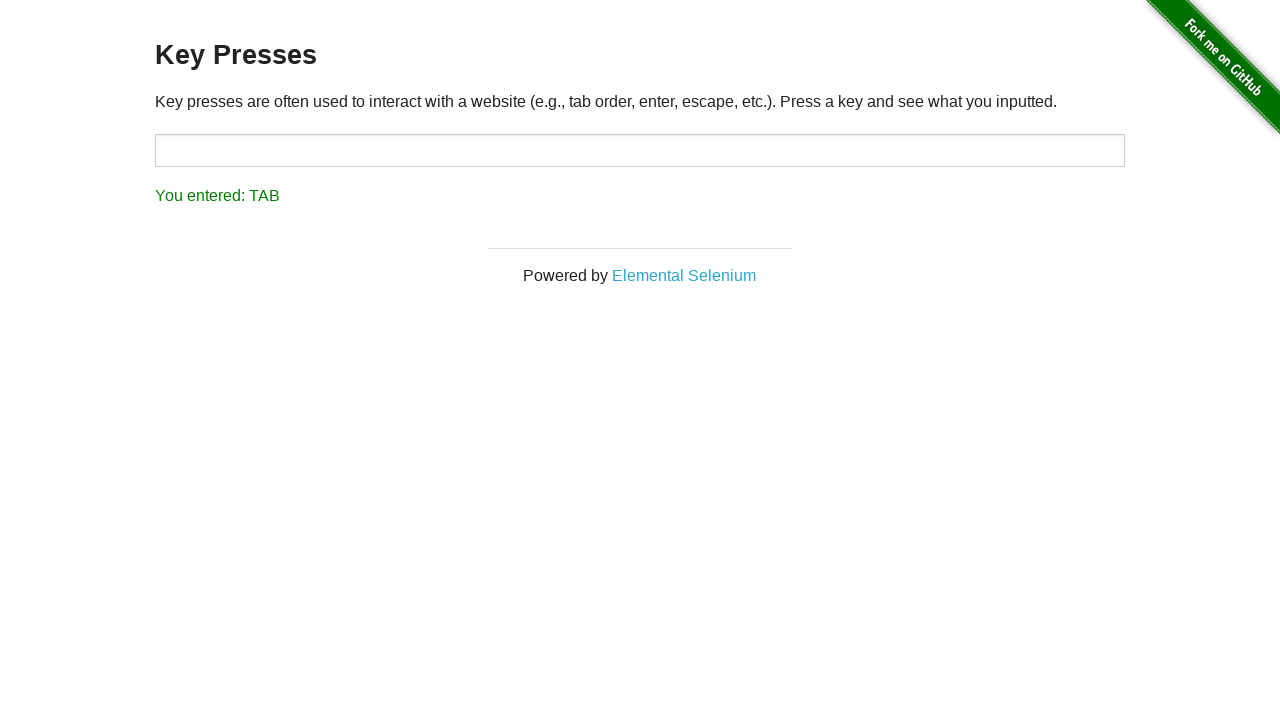

Retrieved result text after TAB key press
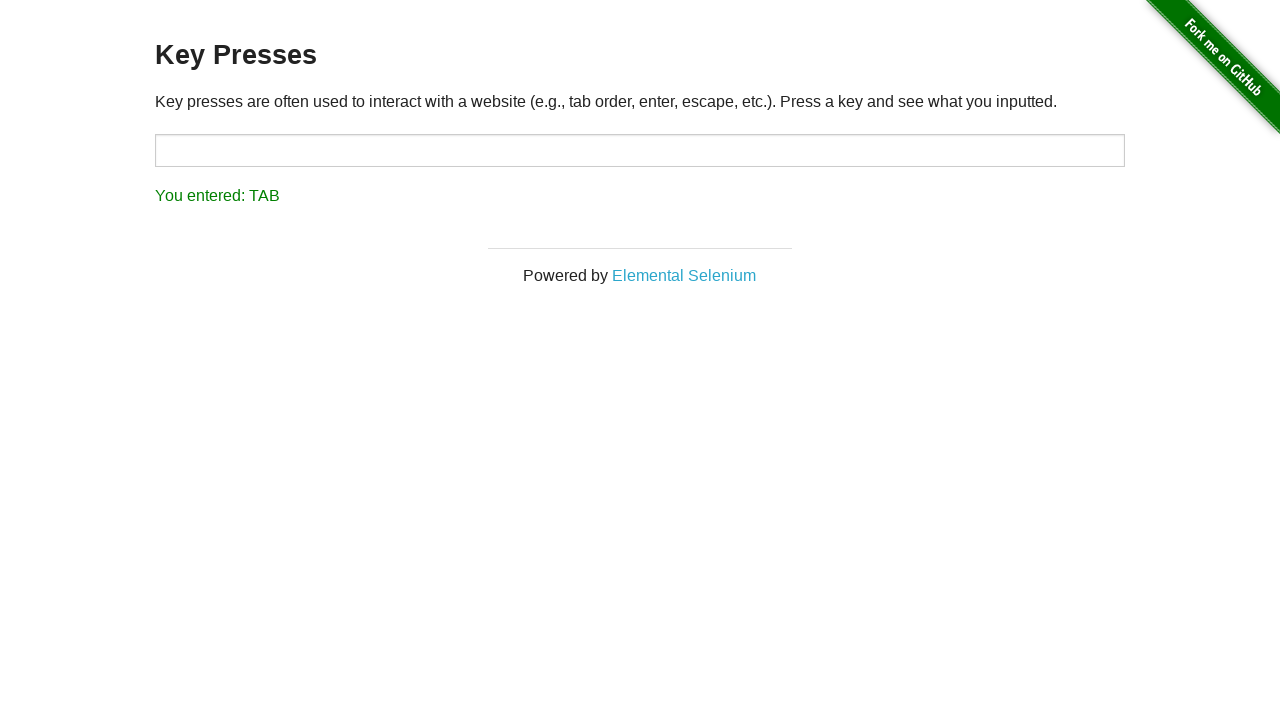

Verified result text displays 'You entered: TAB'
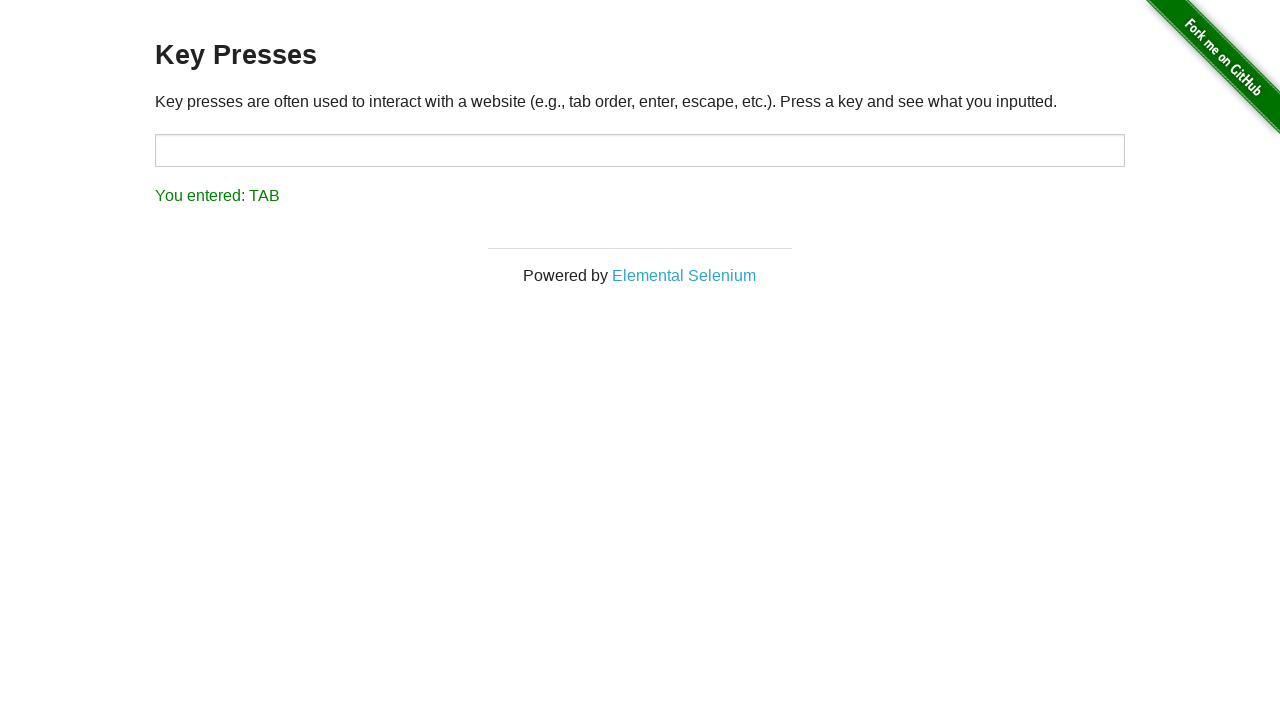

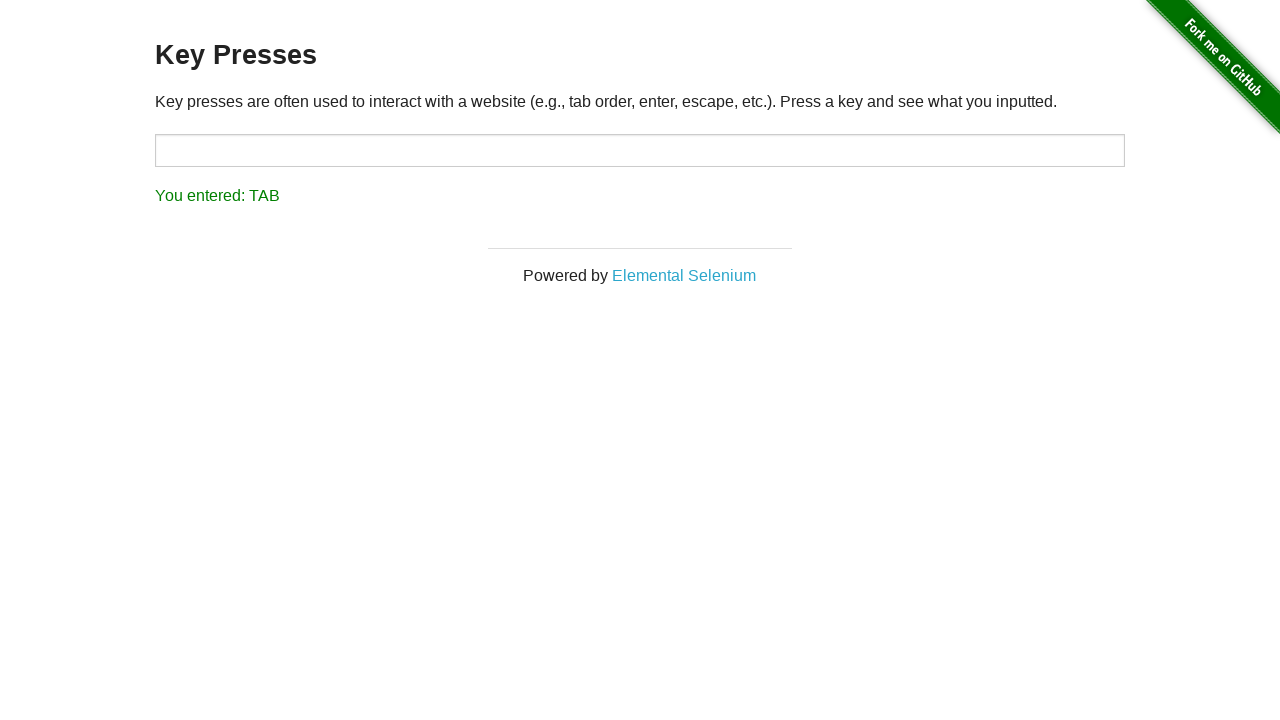